Navigates to booksbymood.com, selects a mood category, and browses through multiple book recommendations by clicking the "Next Book" button.

Starting URL: https://booksbymood.com/

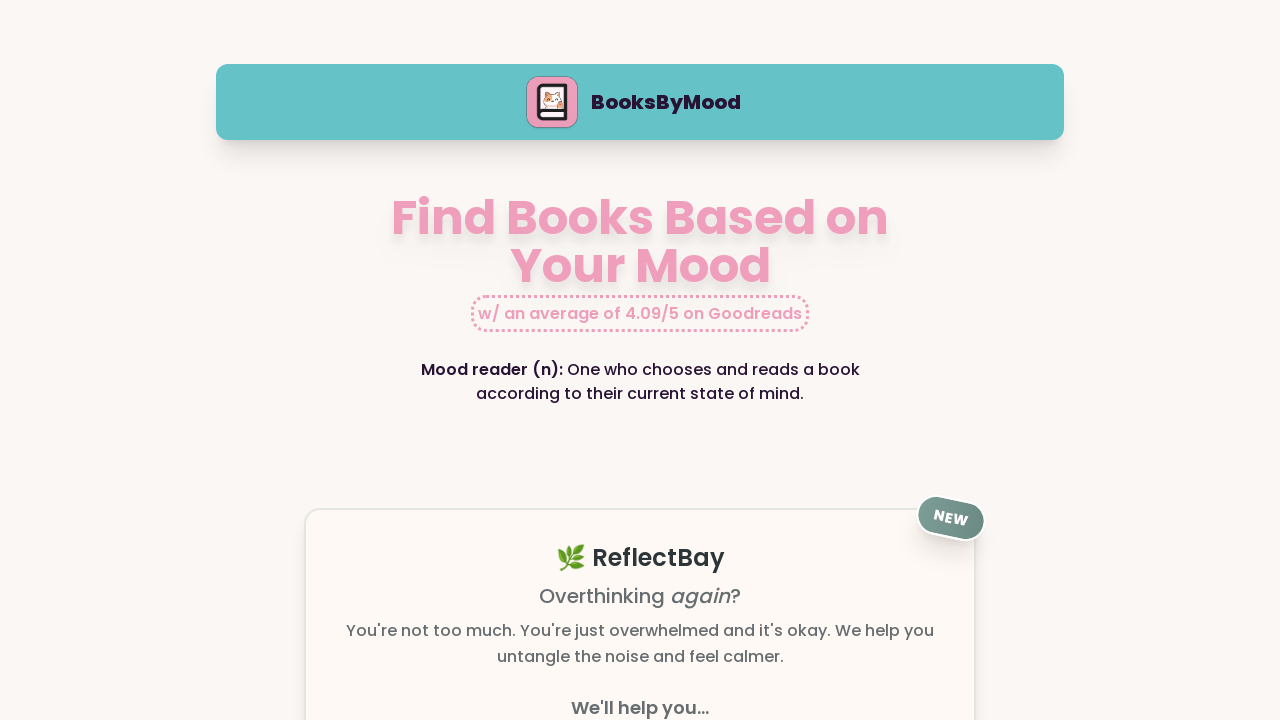

Waited for page header to load on booksbymood.com
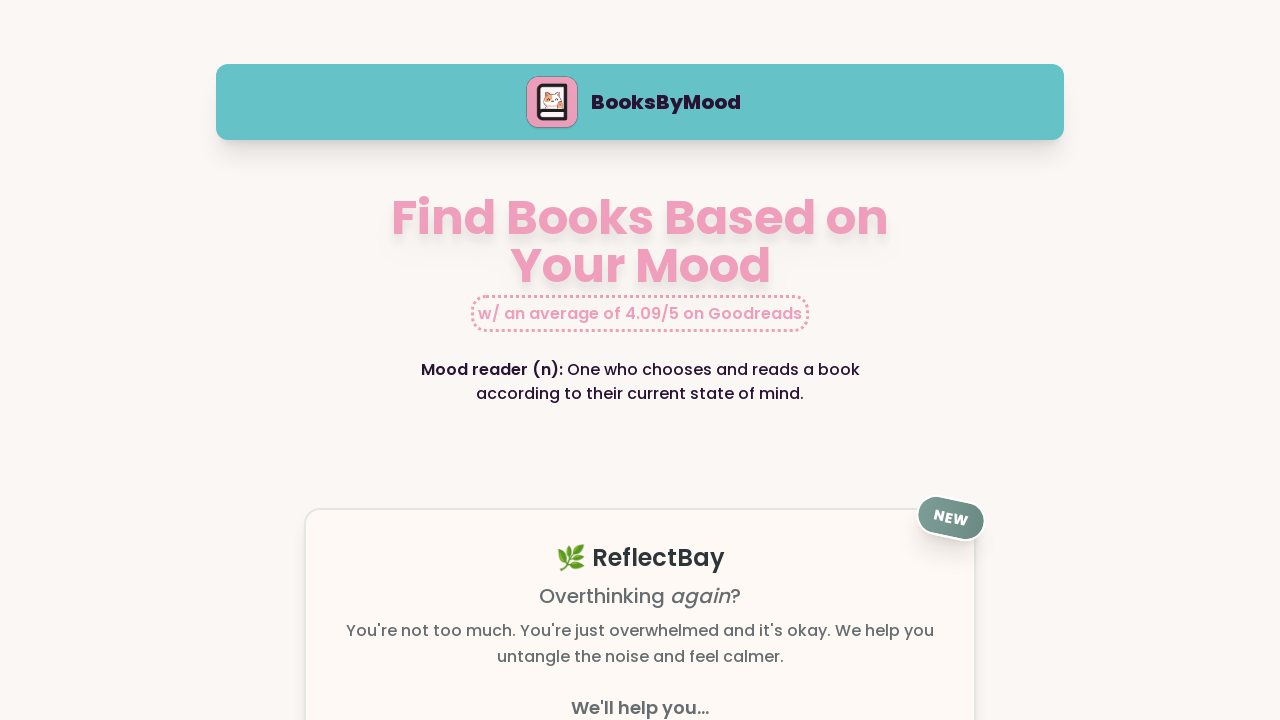

Waited for mood category link to appear
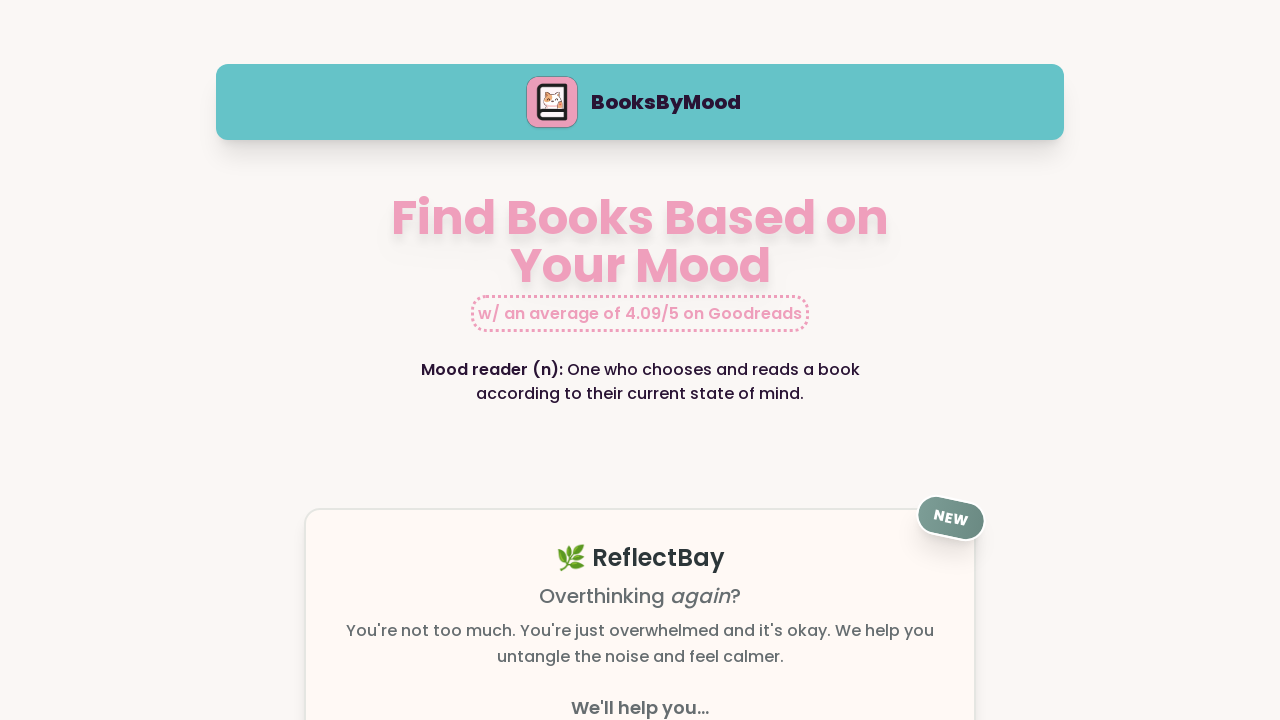

Clicked on 'happy' mood category at (357, 360) on a[href*="happy"]
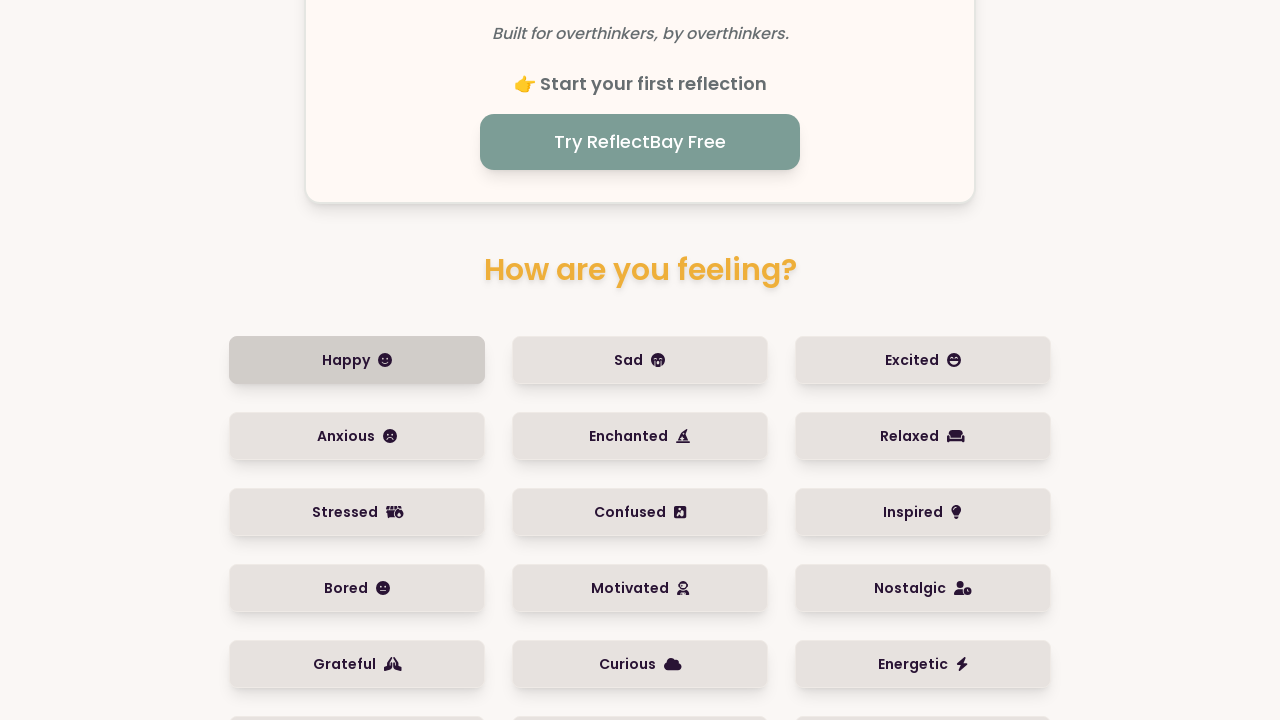

Waited for book recommendations page to load
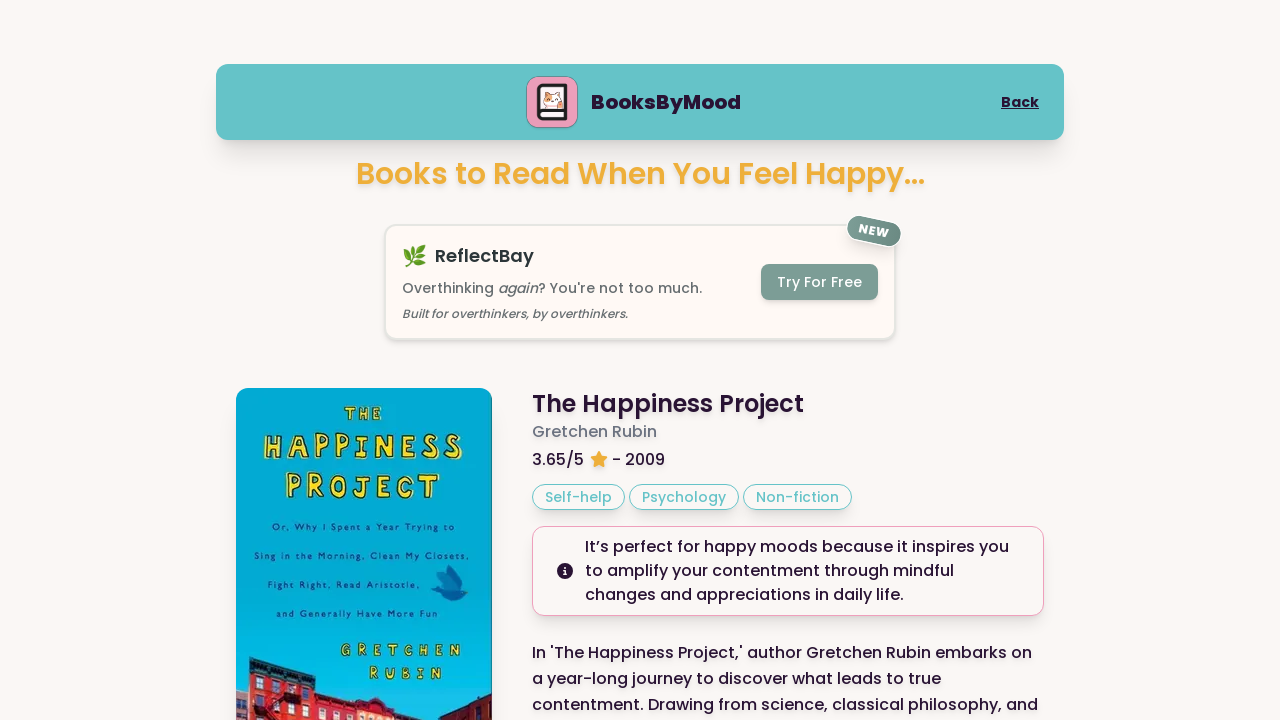

Scrolled 'Next Book' button into view (iteration 1)
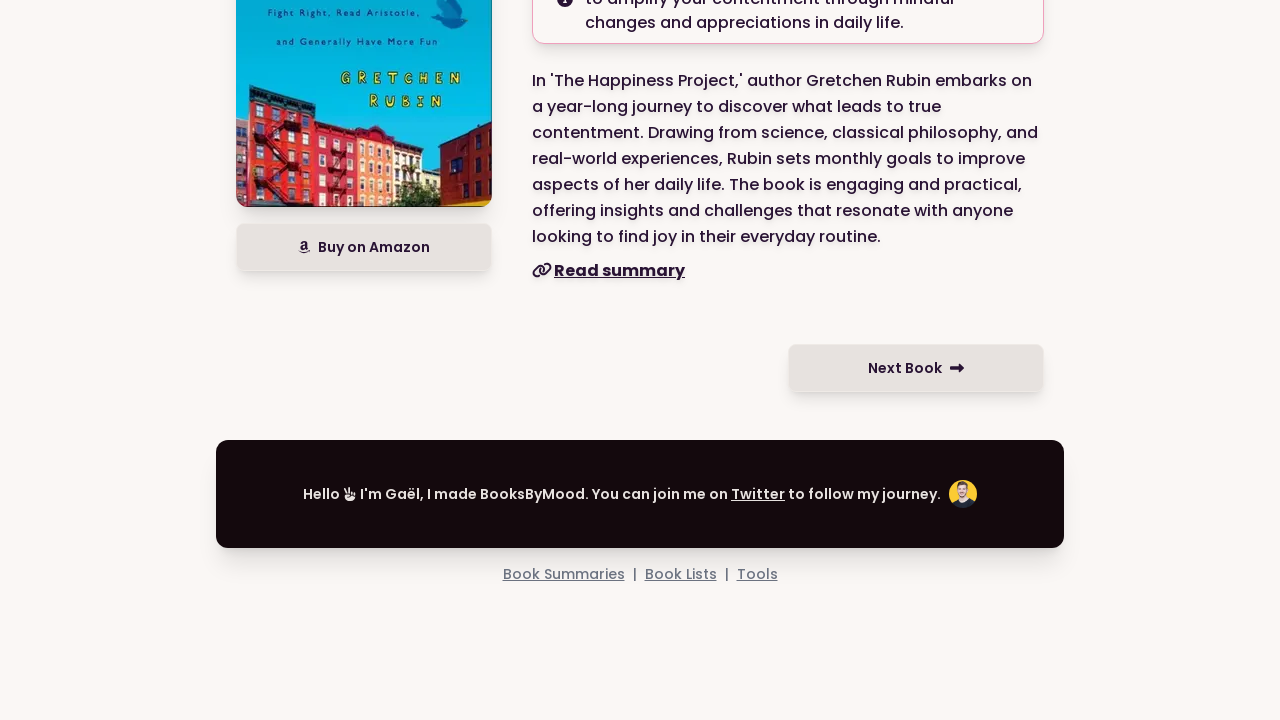

Clicked 'Next Book' button to browse to next recommendation (iteration 1) at (916, 368) on text=Next Book
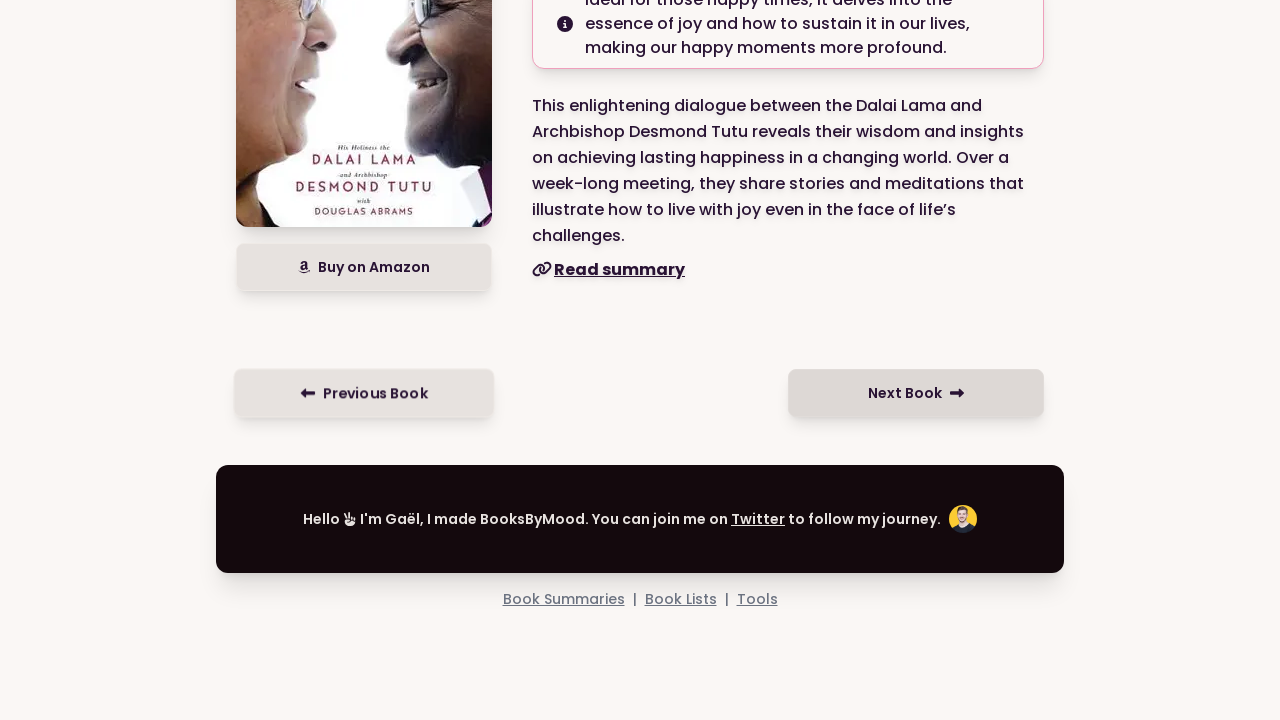

Waited for next book to load (iteration 1)
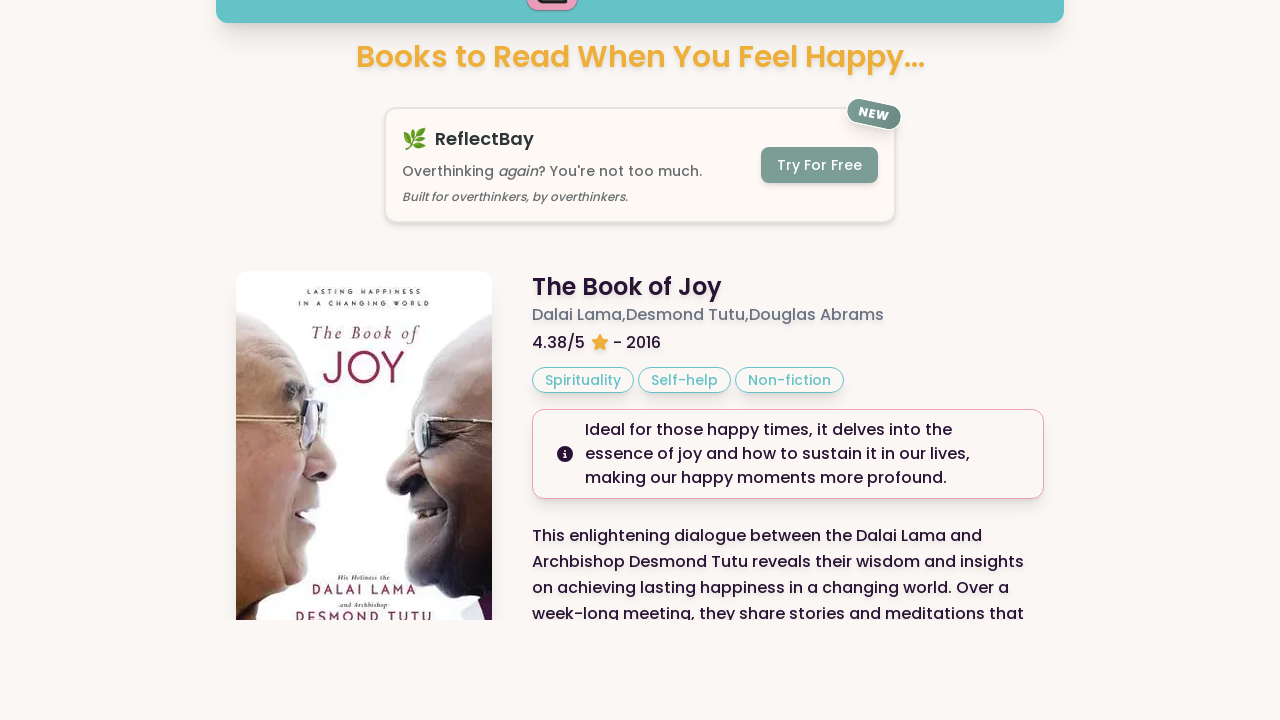

Scrolled 'Next Book' button into view (iteration 2)
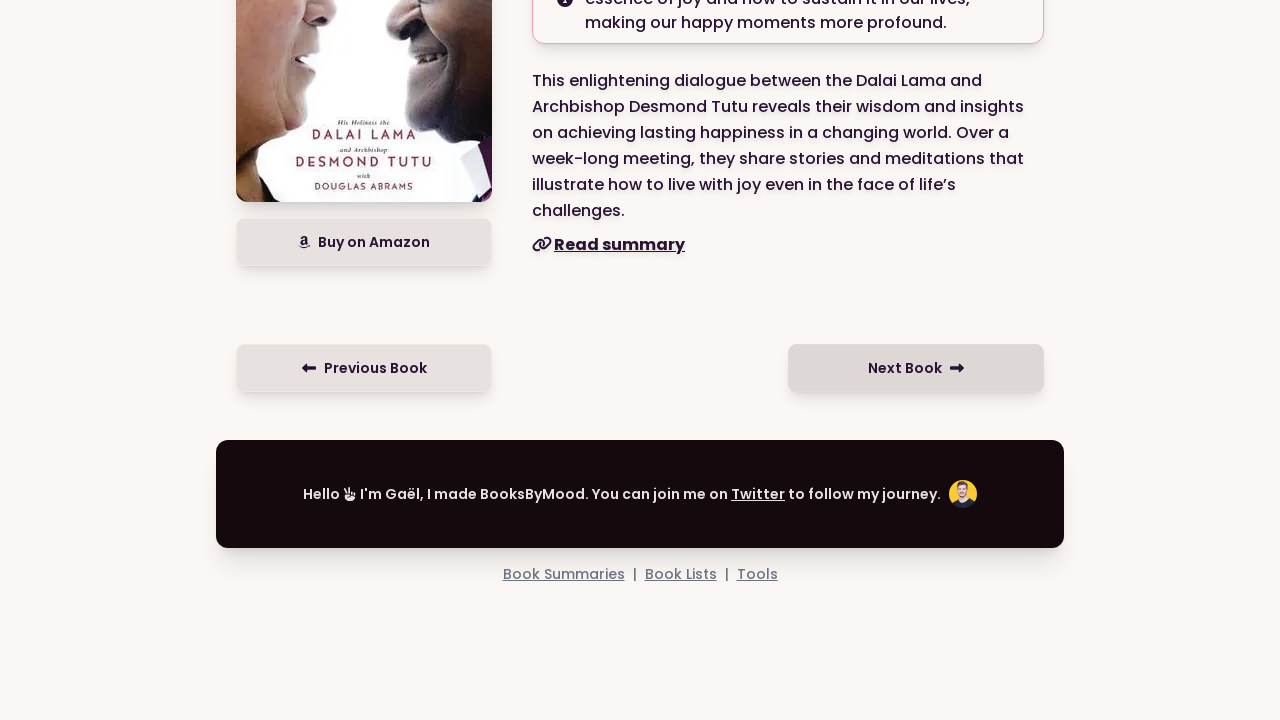

Clicked 'Next Book' button to browse to next recommendation (iteration 2) at (916, 368) on text=Next Book
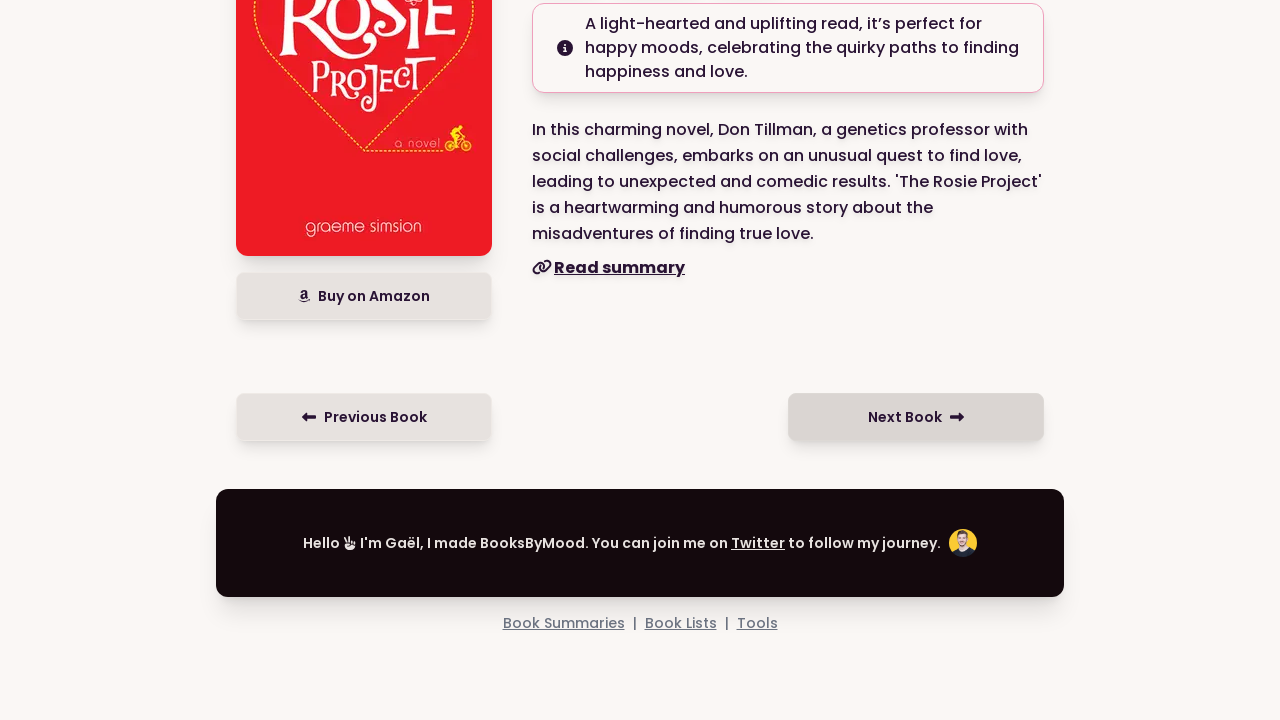

Waited for next book to load (iteration 2)
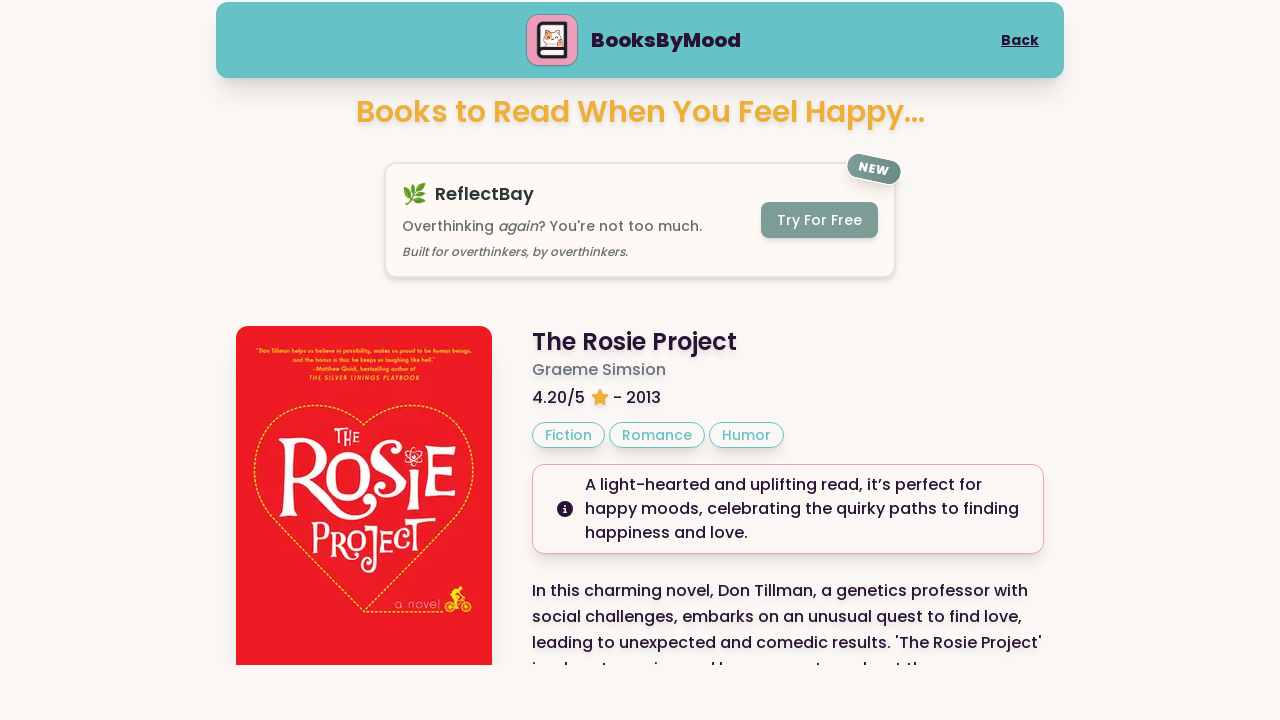

Scrolled 'Next Book' button into view (iteration 3)
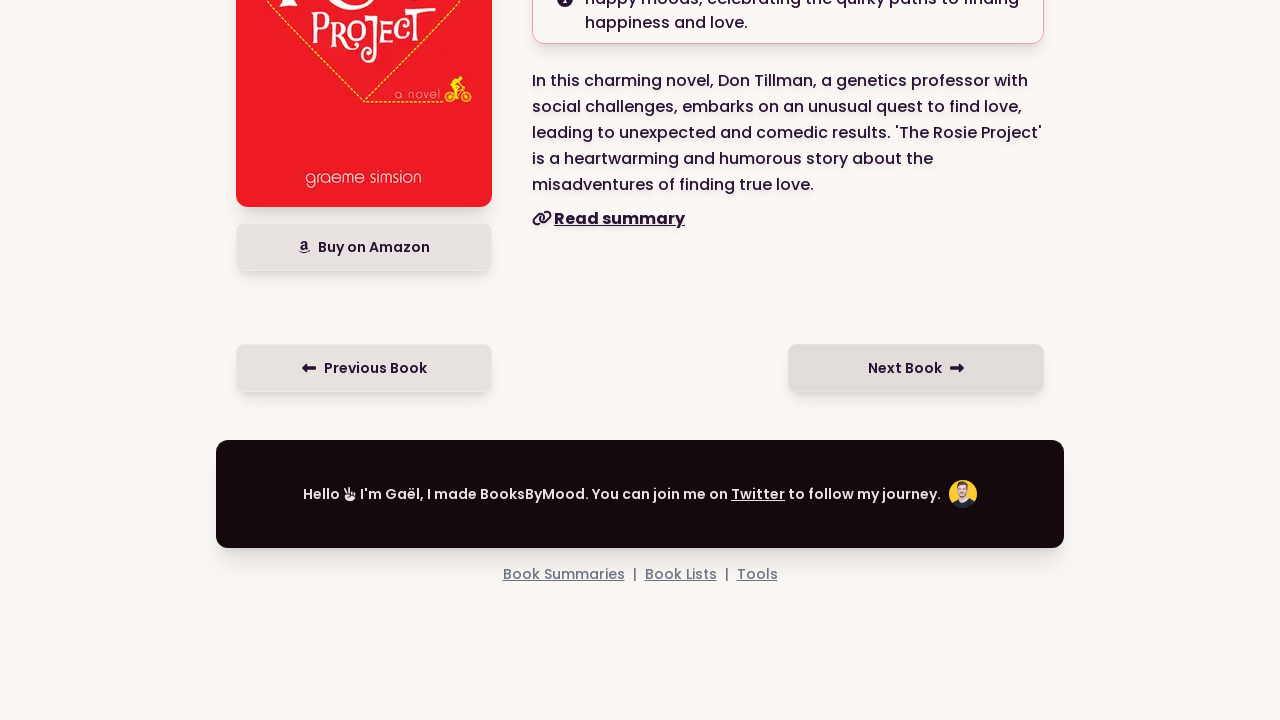

Clicked 'Next Book' button to browse to next recommendation (iteration 3) at (916, 368) on text=Next Book
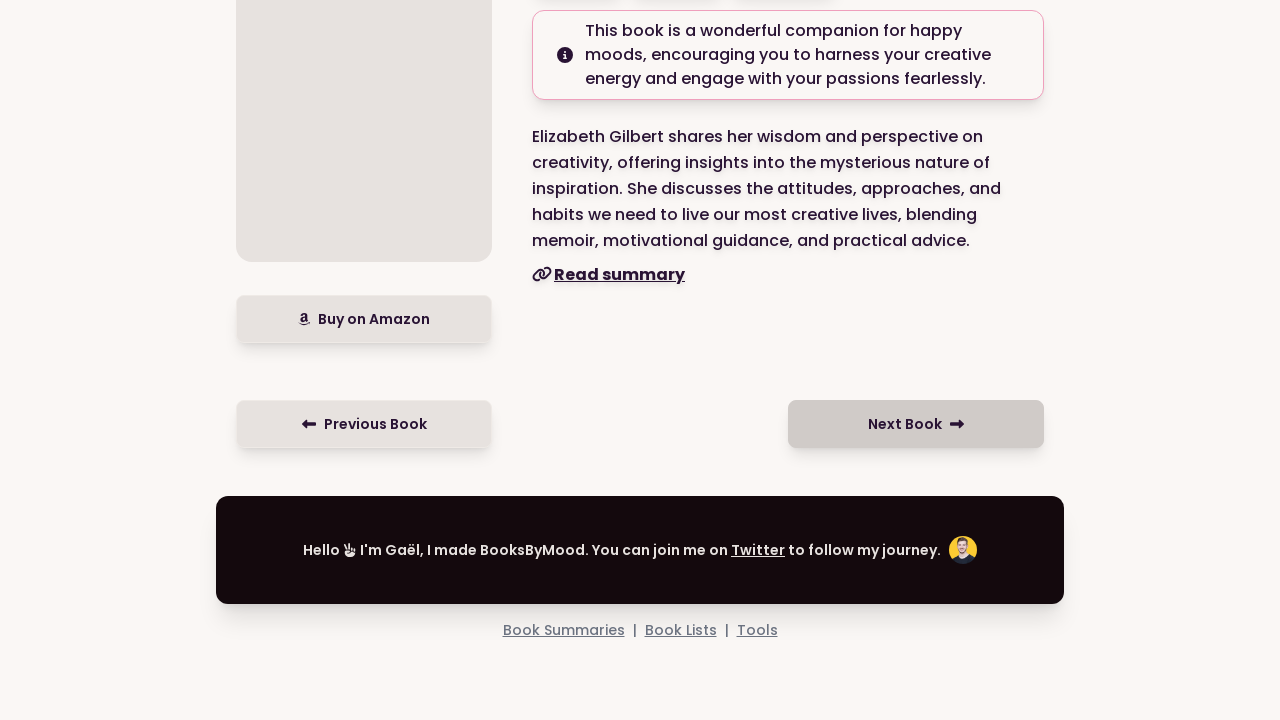

Waited for next book to load (iteration 3)
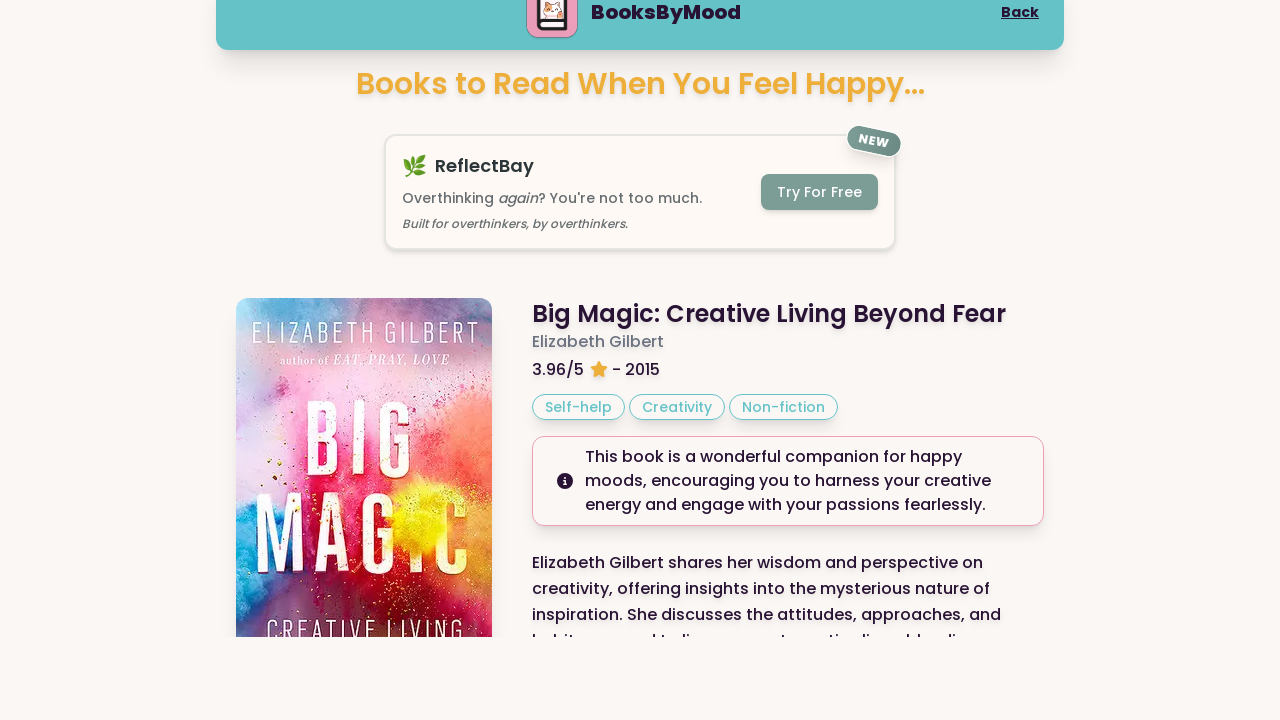

Scrolled 'Next Book' button into view (iteration 4)
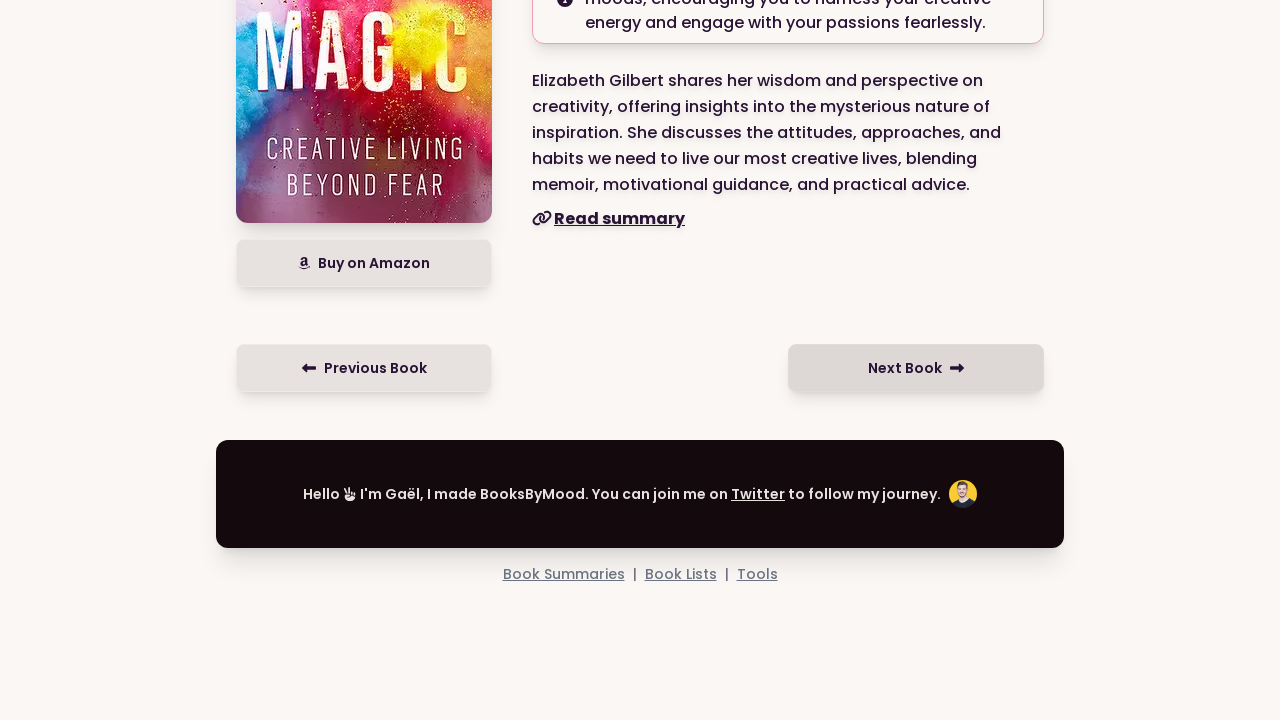

Clicked 'Next Book' button to browse to next recommendation (iteration 4) at (916, 368) on text=Next Book
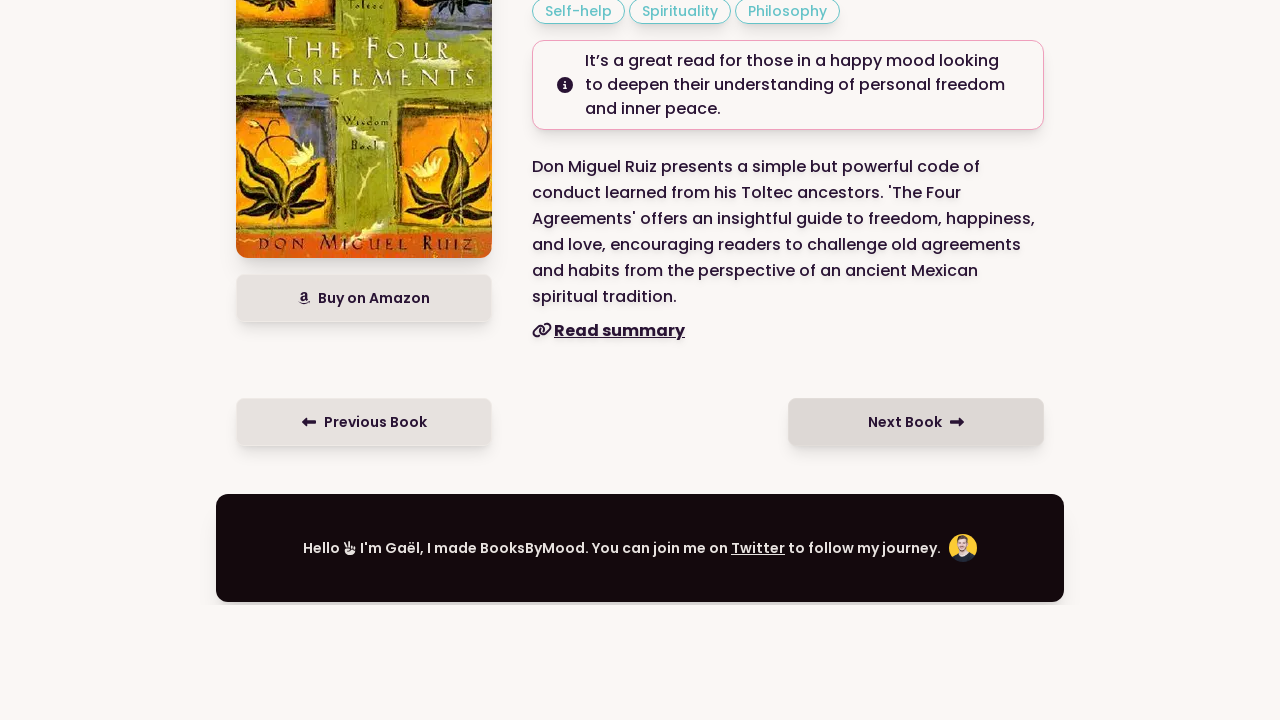

Waited for next book to load (iteration 4)
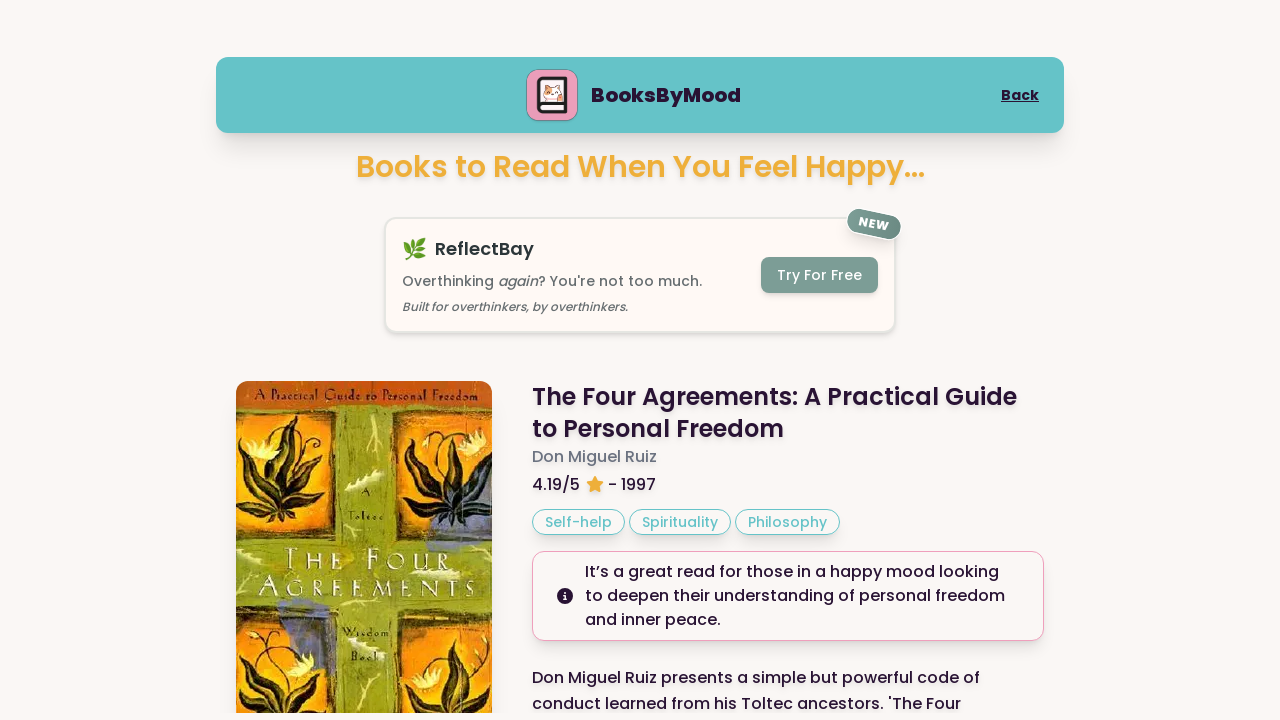

Scrolled 'Next Book' button into view (iteration 5)
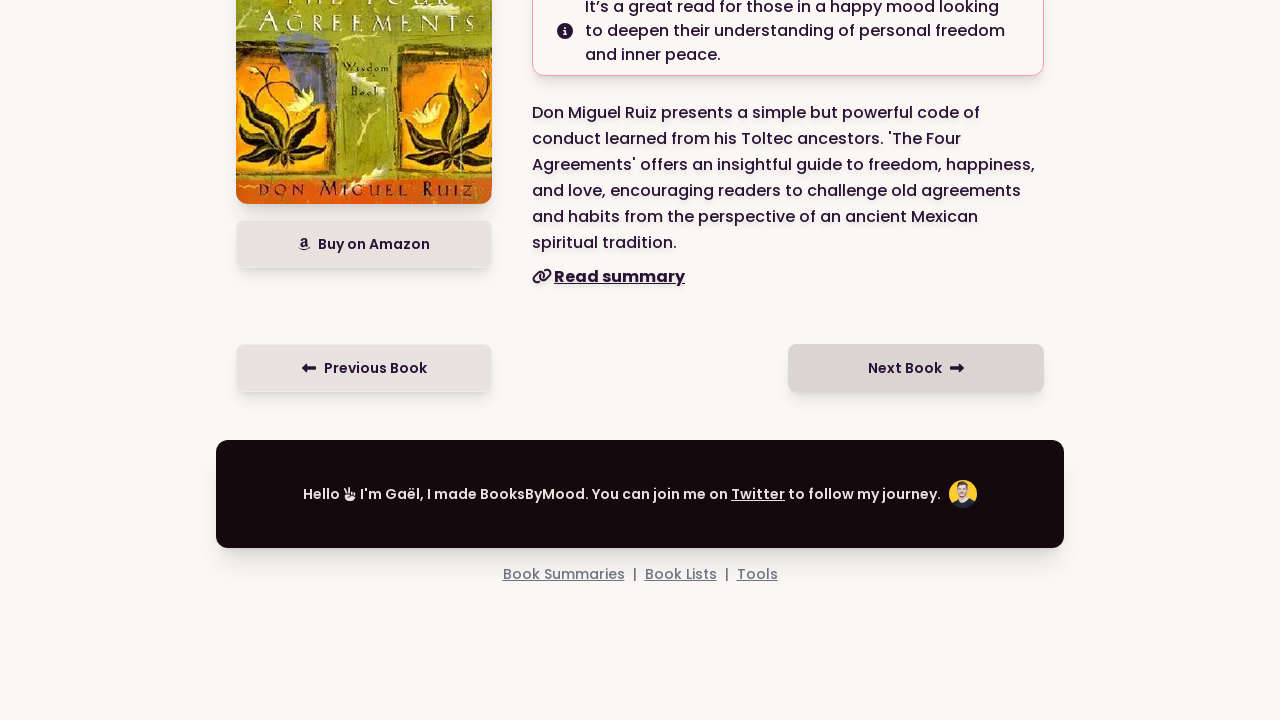

Clicked 'Next Book' button to browse to next recommendation (iteration 5) at (916, 368) on text=Next Book
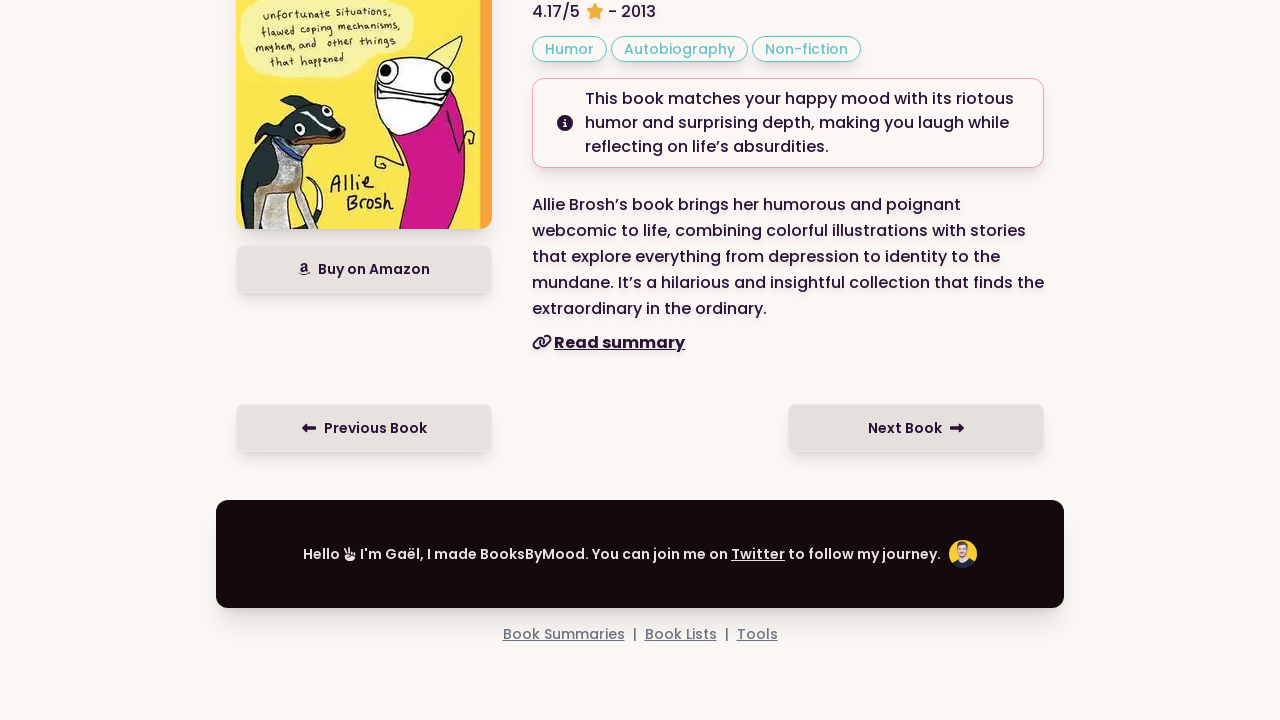

Waited for next book to load (iteration 5)
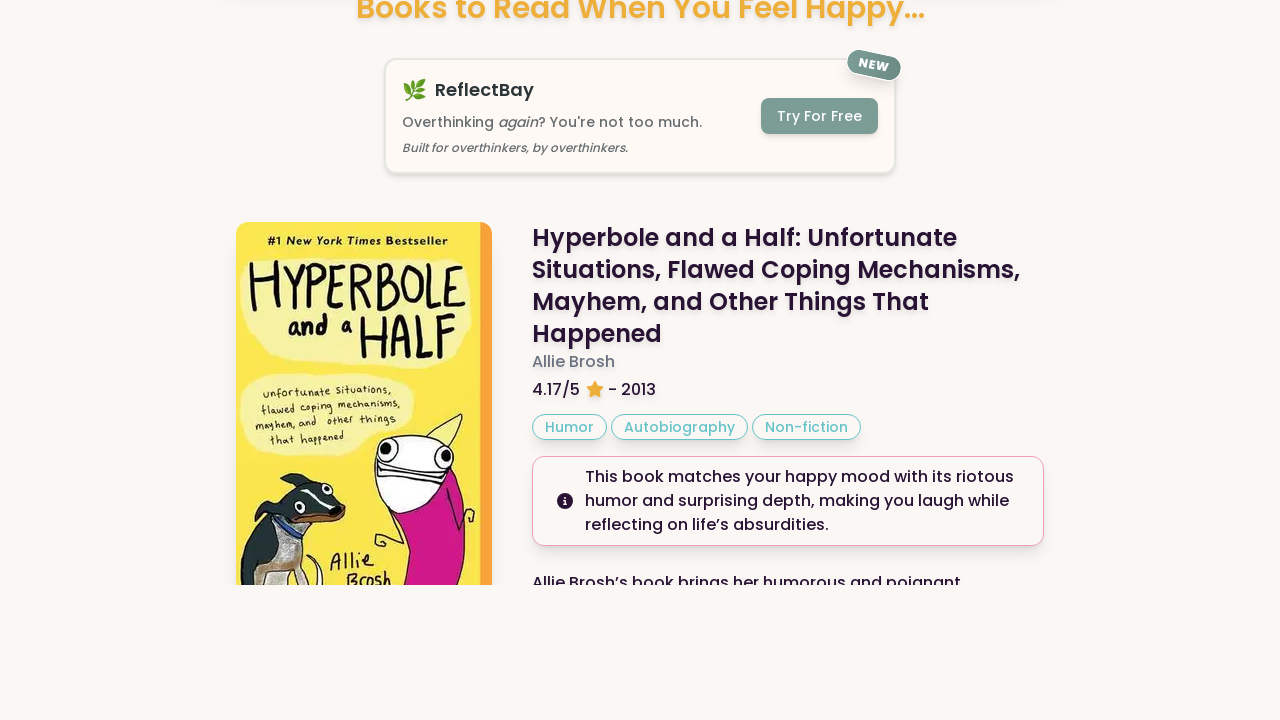

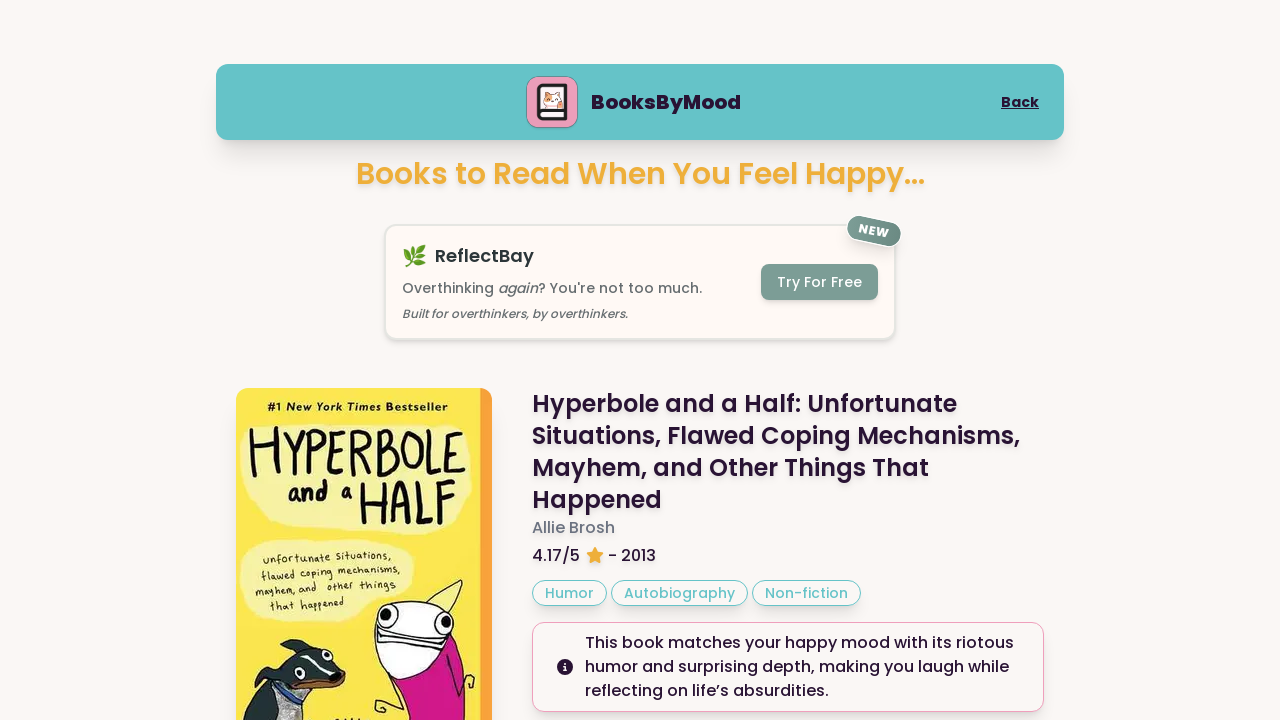